Tests form interaction by extracting a value from an image element's attribute, calculating a mathematical result, filling in the answer field, checking a checkbox, selecting a radio button, and submitting the form.

Starting URL: http://suninjuly.github.io/get_attribute.html

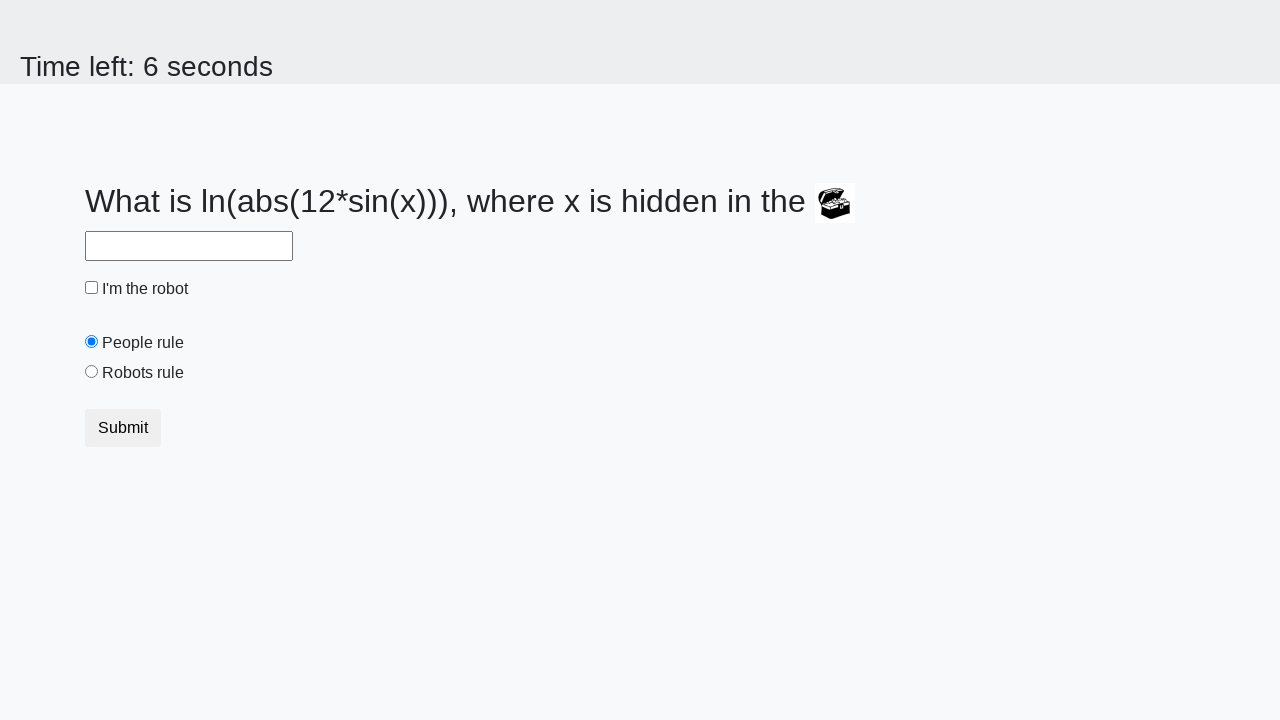

Located treasure image element
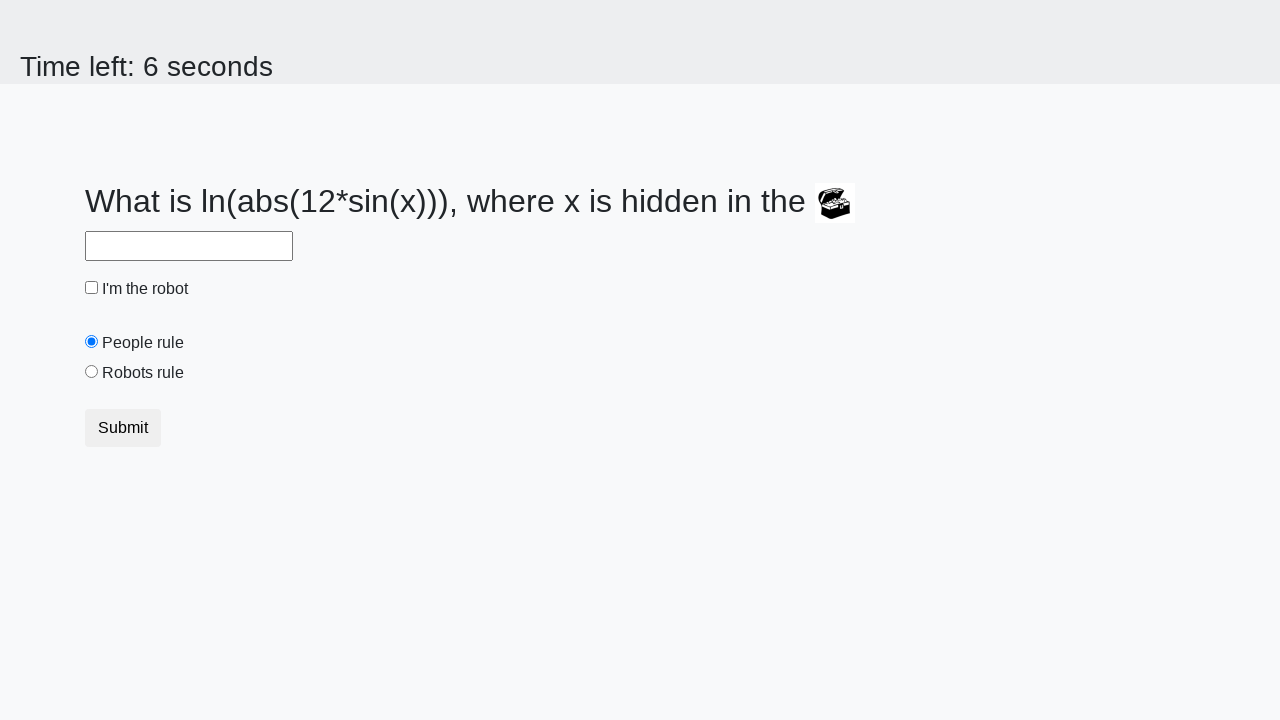

Extracted 'valuex' attribute from treasure element
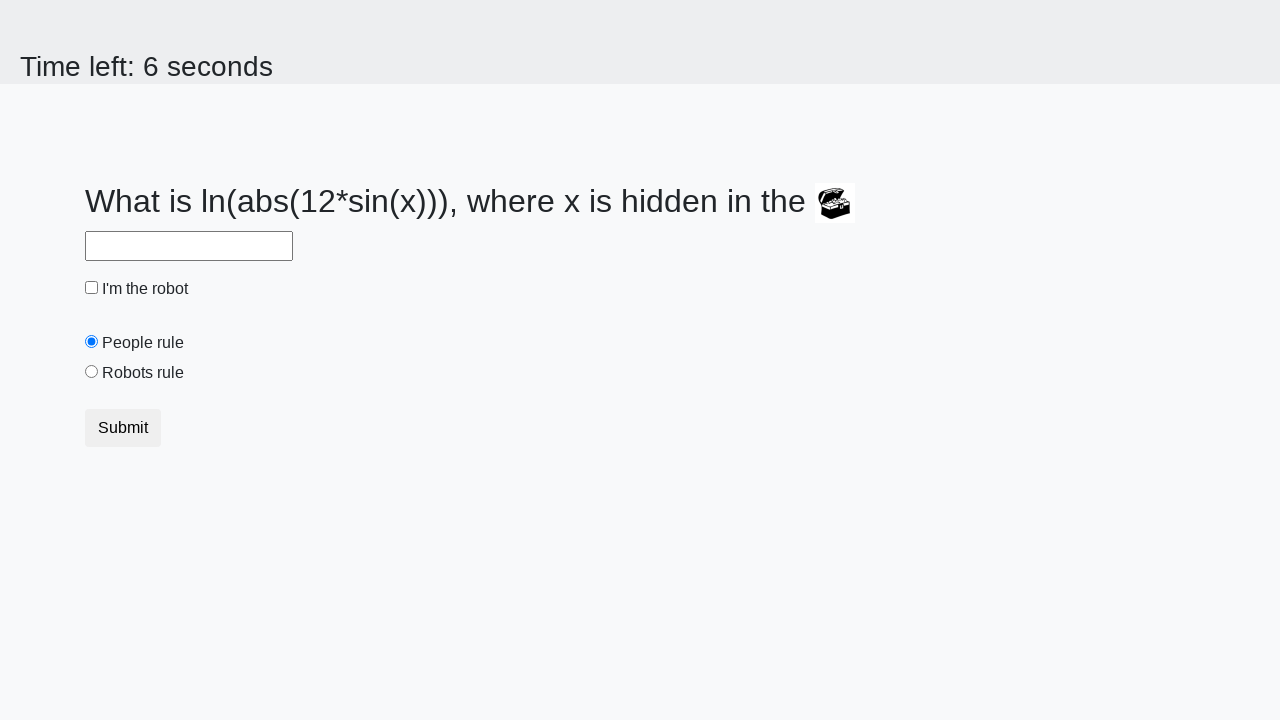

Calculated mathematical result from extracted value
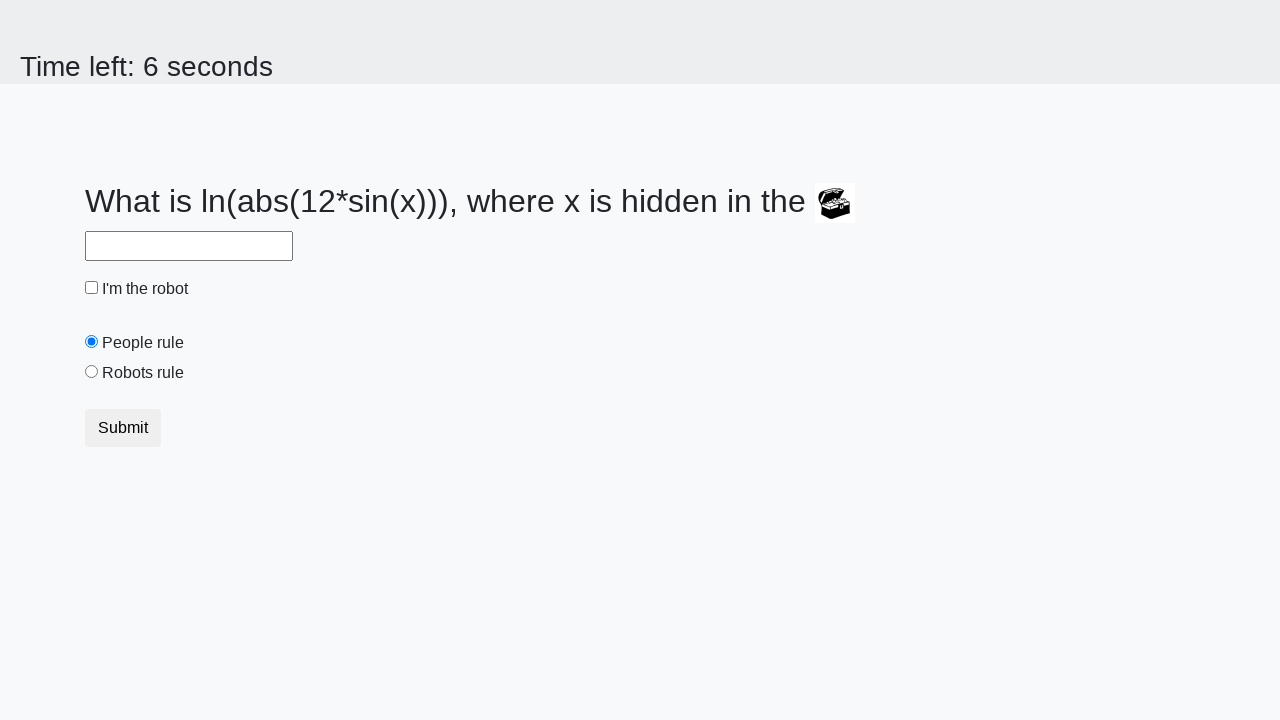

Filled answer field with calculated result on #answer
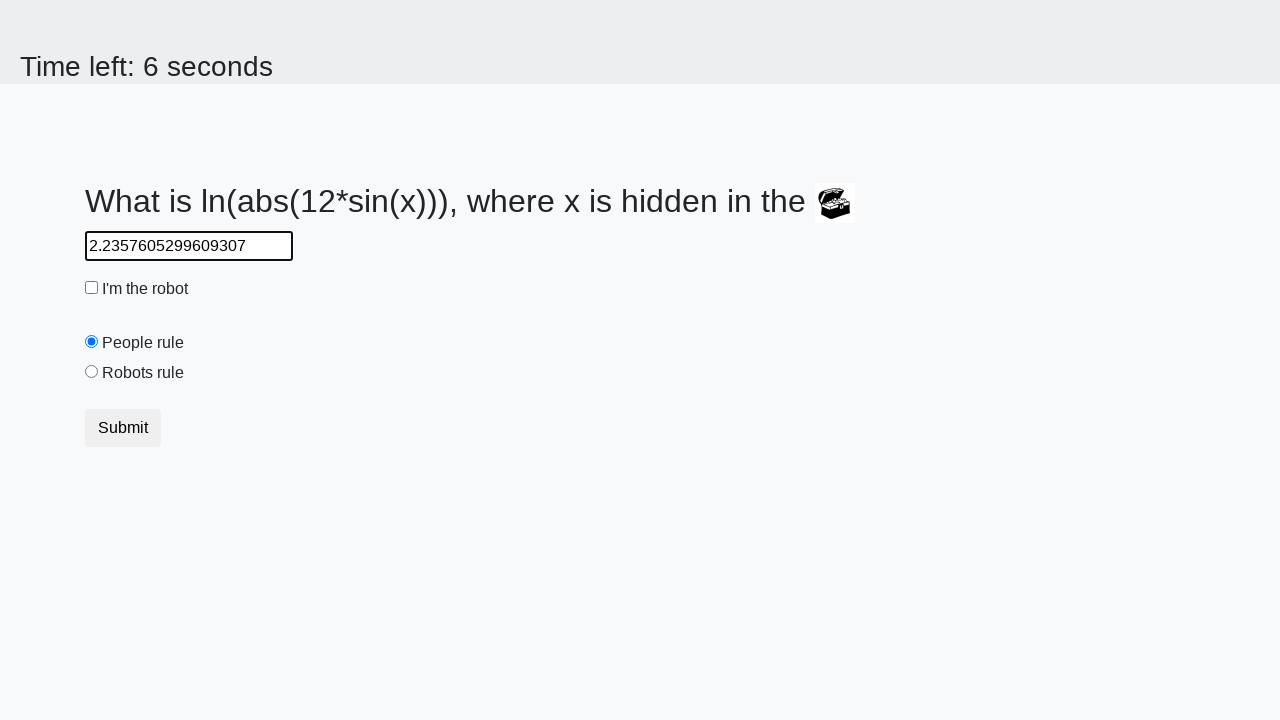

Checked 'I'm the robot' checkbox at (92, 288) on #robotCheckbox
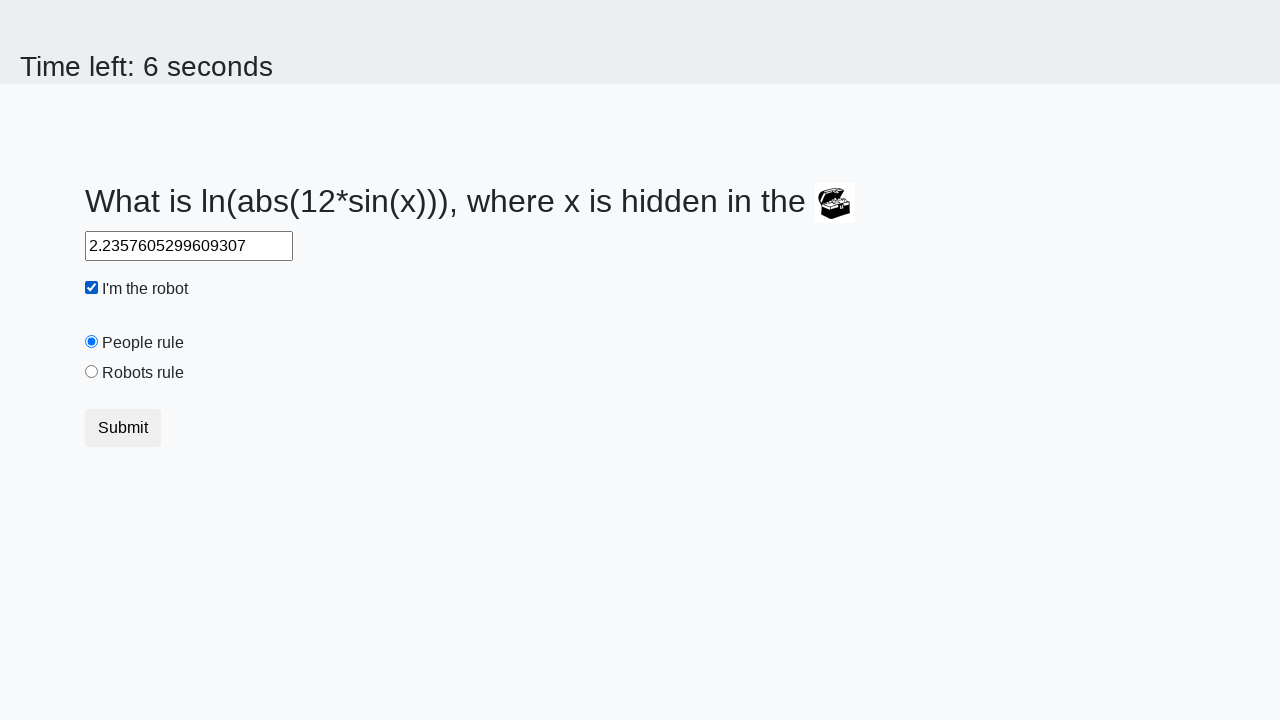

Selected 'Robots rule!' radio button at (92, 372) on #robotsRule
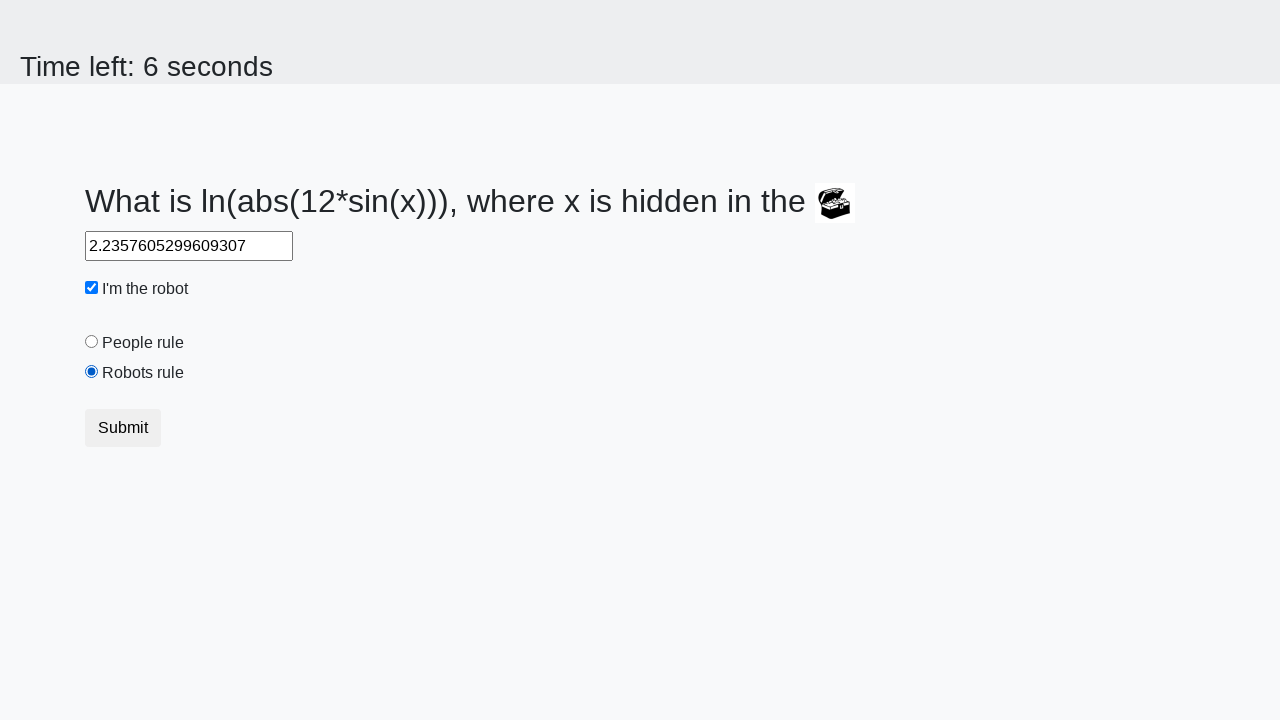

Clicked submit button to submit form at (123, 428) on button.btn
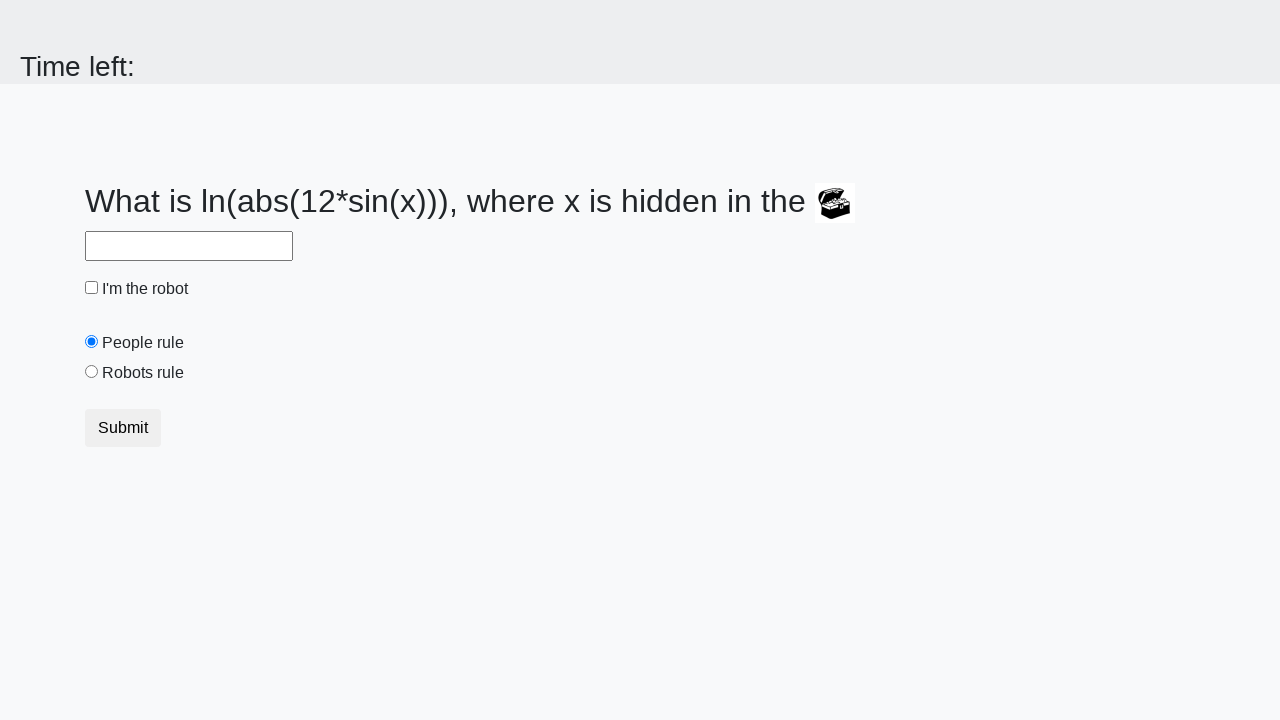

Waited for page to process form submission
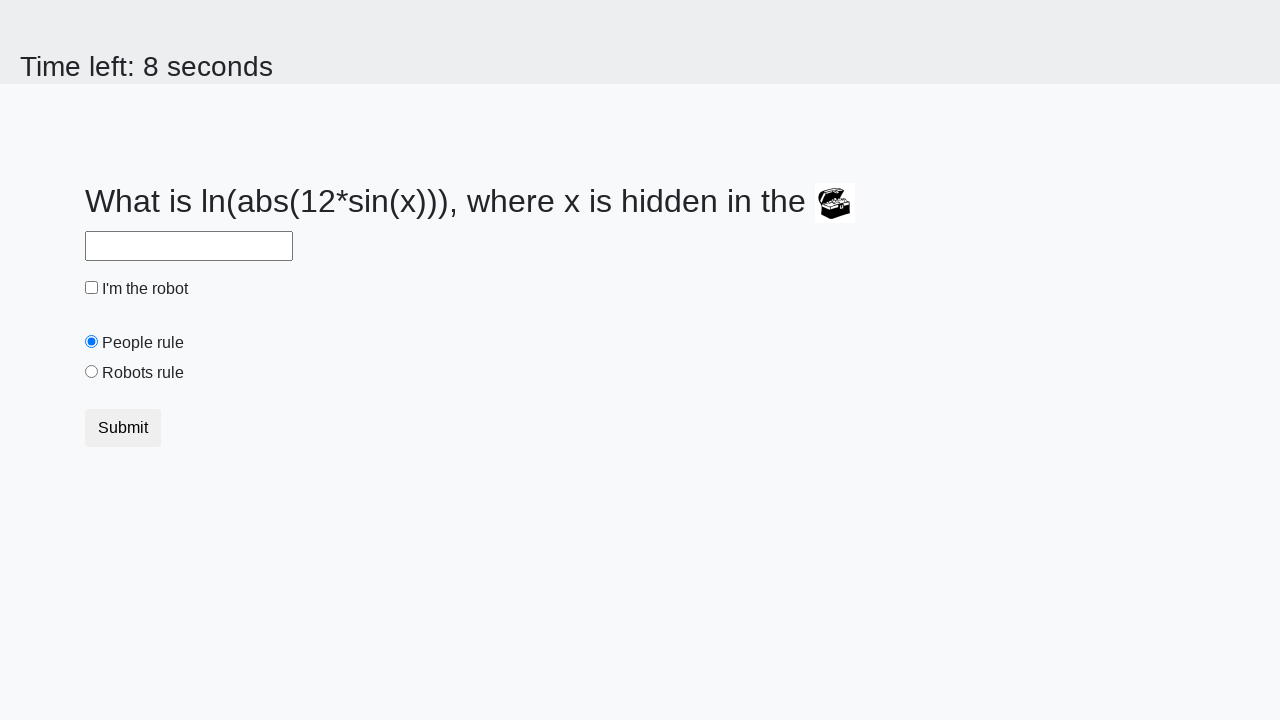

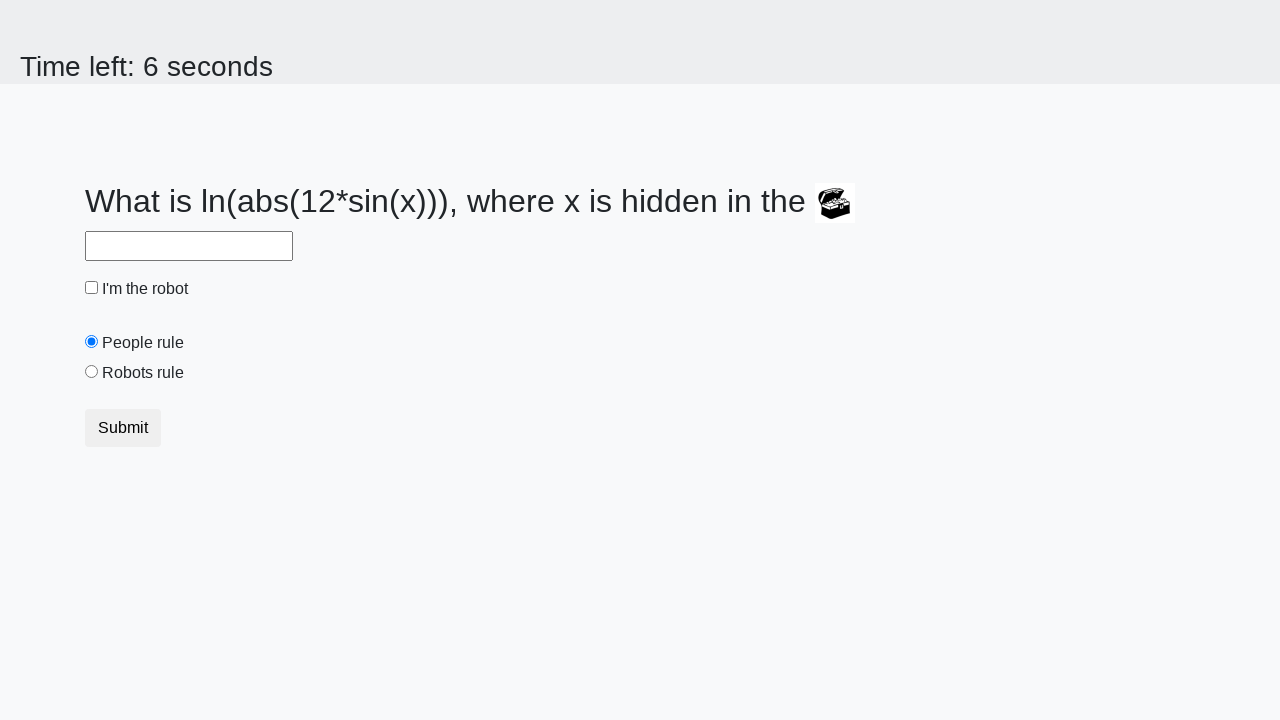